Navigates to Broken Images page and checks HTTP response codes for all images on the page

Starting URL: https://the-internet.herokuapp.com

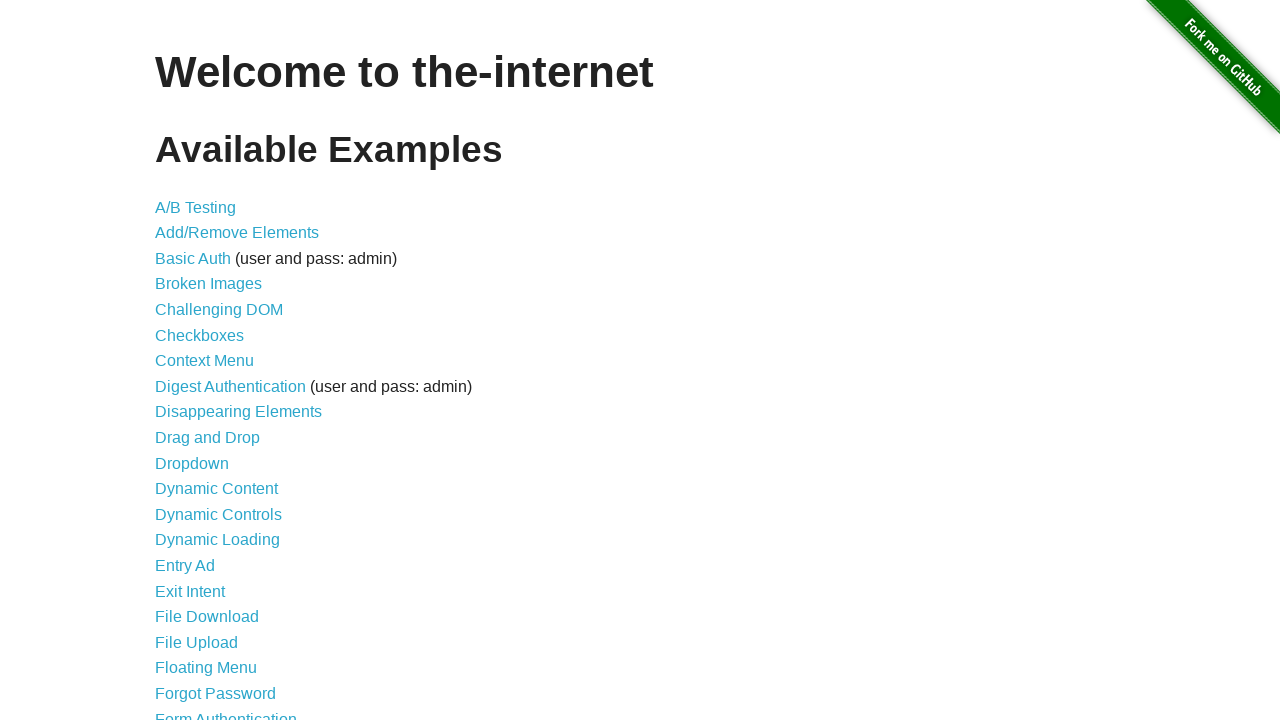

Clicked on 'Broken Images' link at (208, 284) on internal:role=link[name="Broken Images"i]
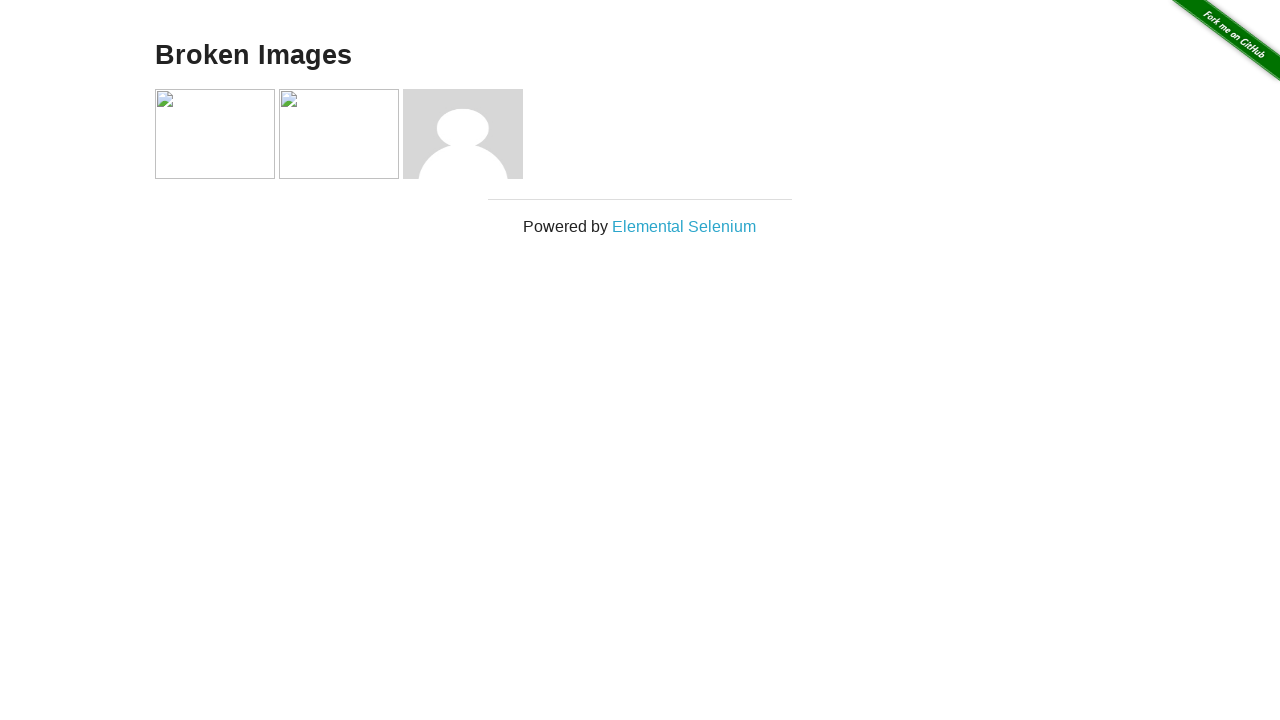

Waited 1000ms for images to load
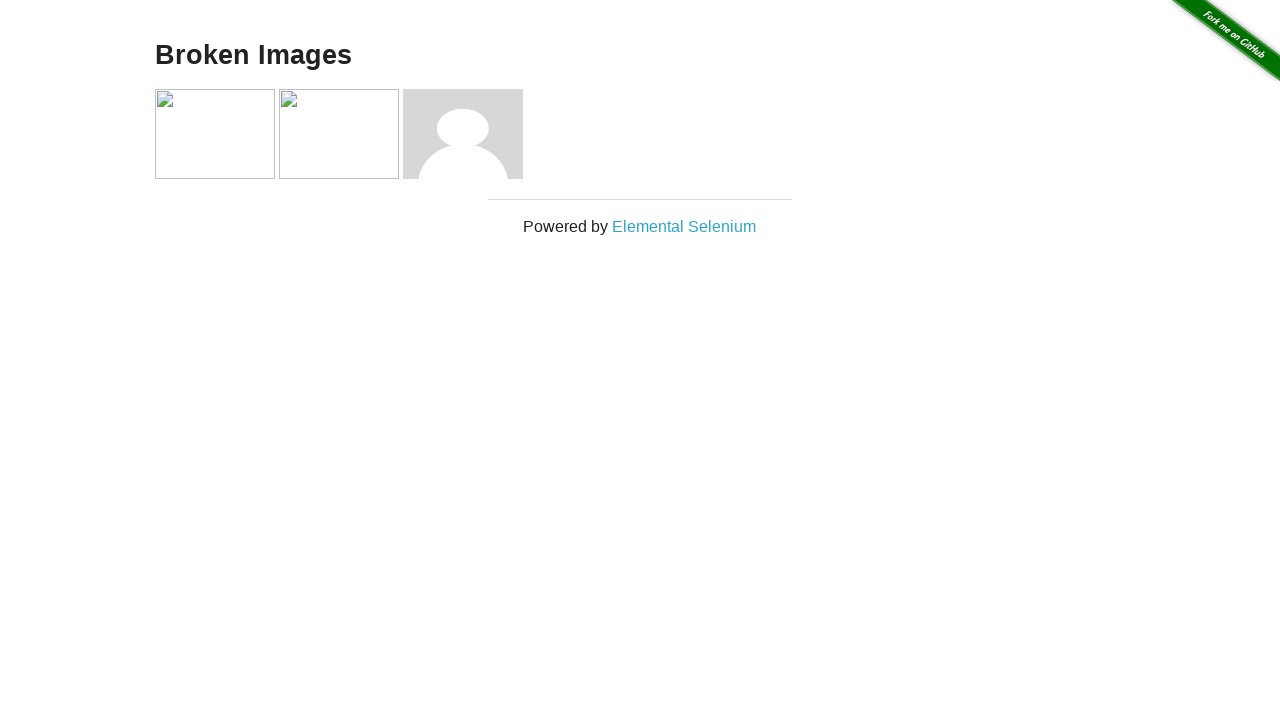

Found 4 images on the page
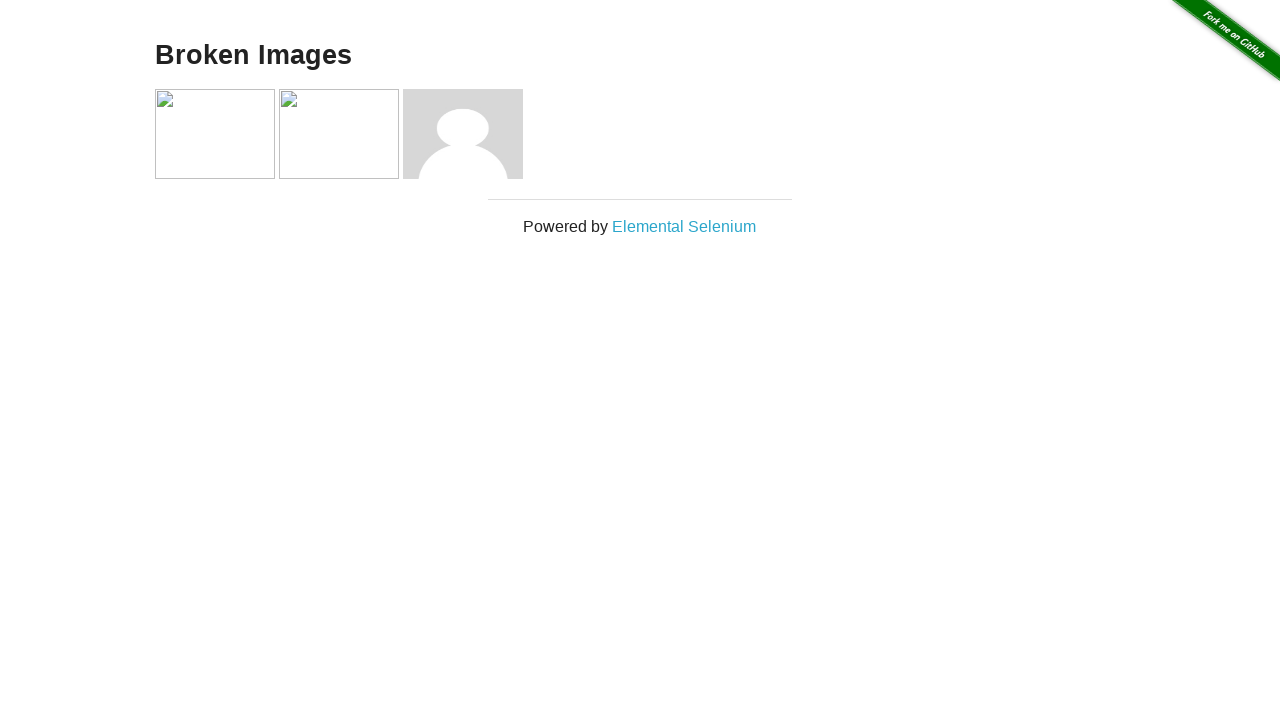

Checked HTTP response code for image: https://the-internet.herokuapp.com/asdf.jpg (Status: 404)
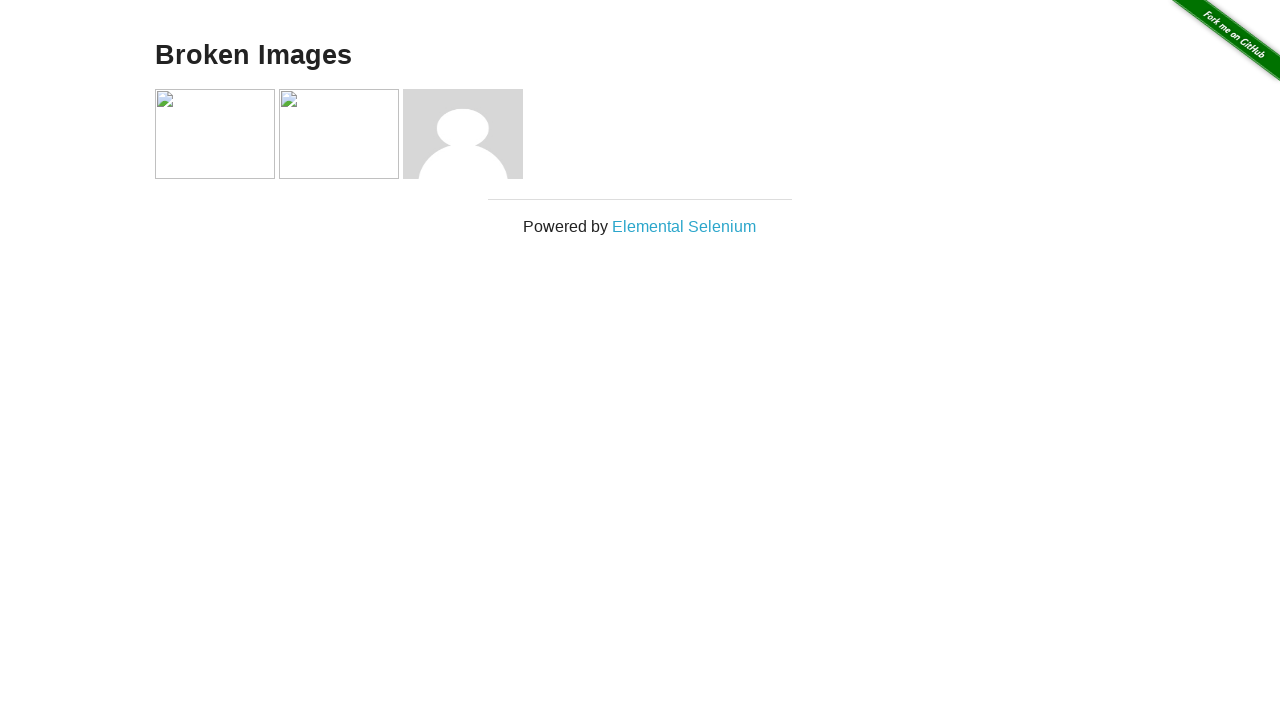

Checked HTTP response code for image: https://the-internet.herokuapp.com/hjkl.jpg (Status: 404)
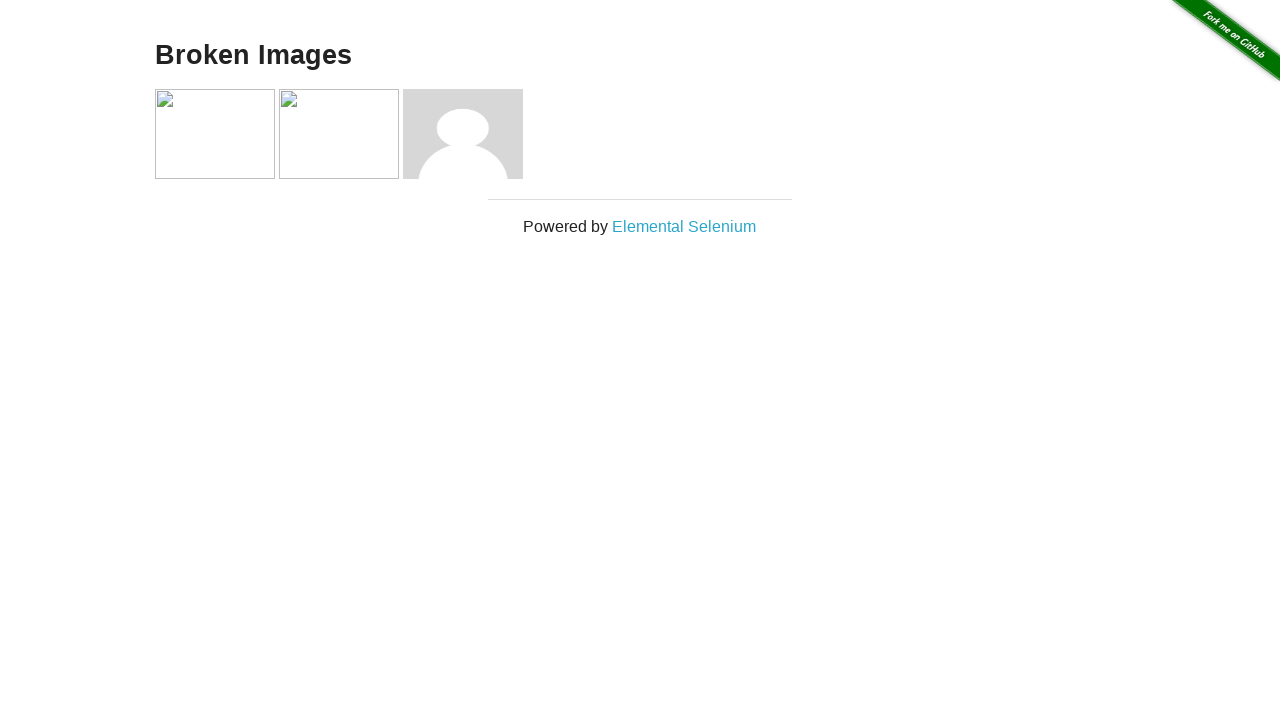

Checked HTTP response code for image: https://the-internet.herokuapp.com/img/avatar-blank.jpg (Status: 200)
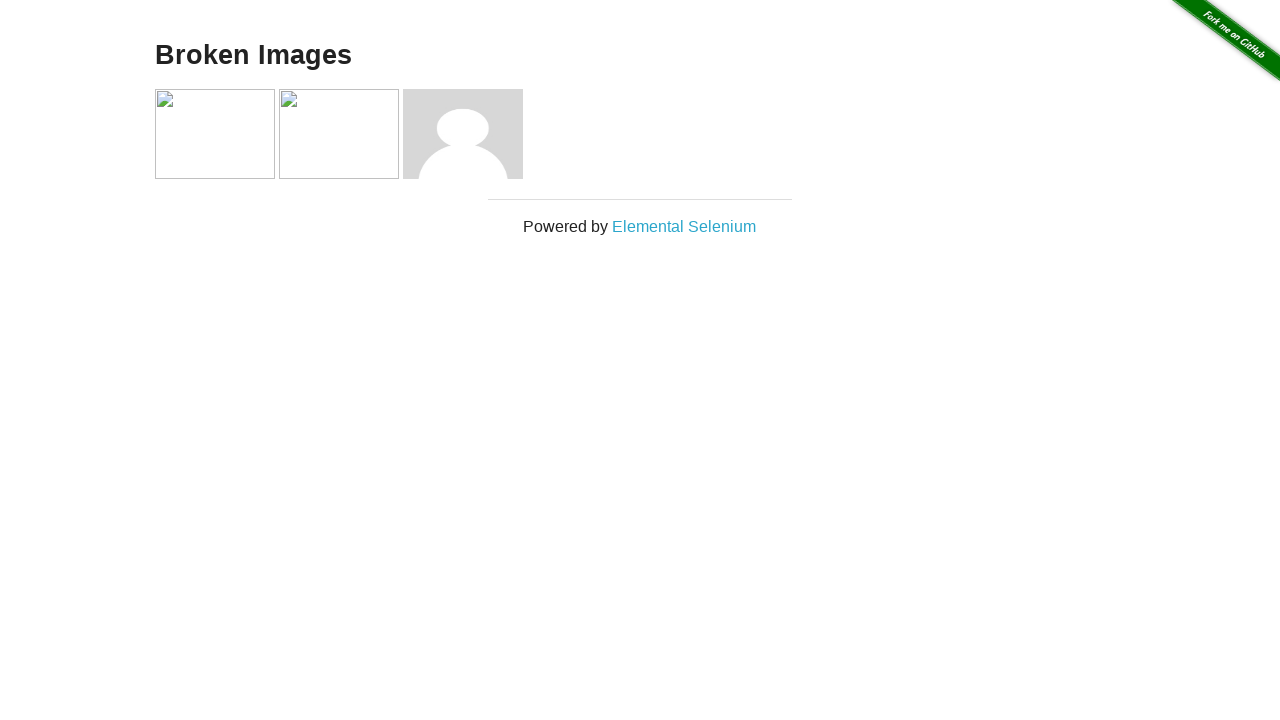

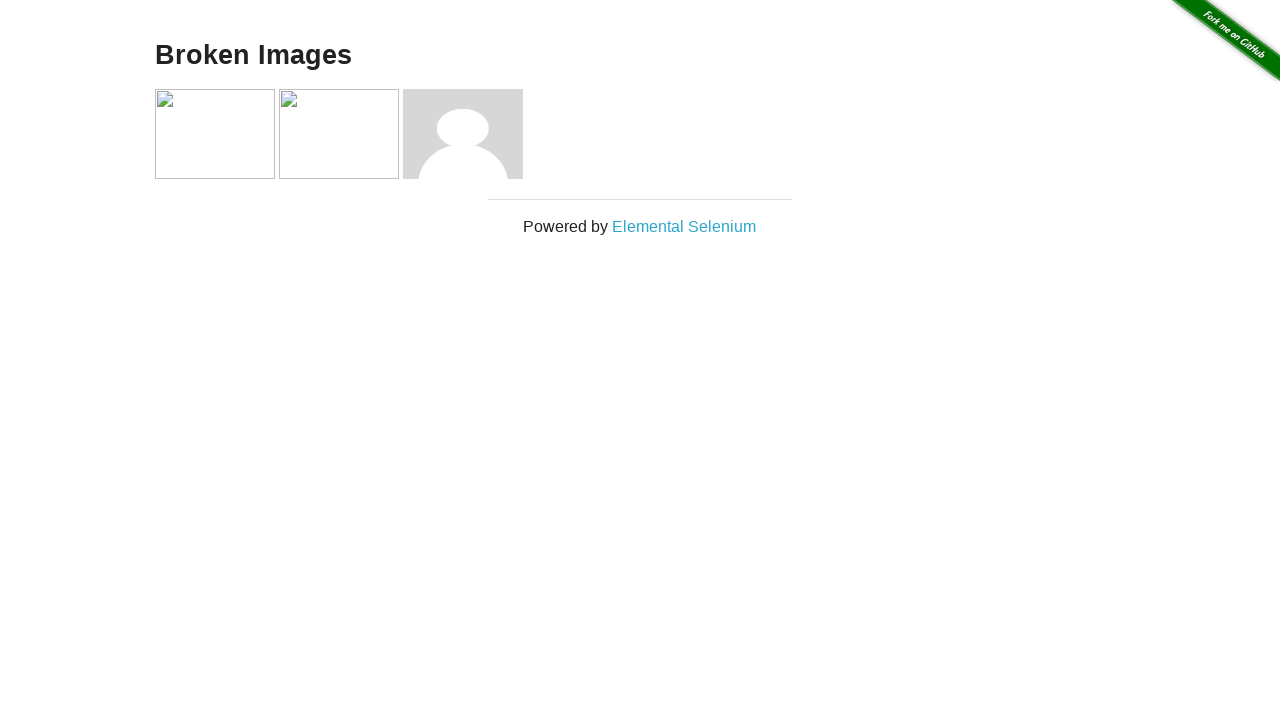